Tests clicking a green button that gets covered by a hidden layer after the first click, verifying the button cannot be clicked twice.

Starting URL: http://www.uitestingplayground.com/hiddenlayers

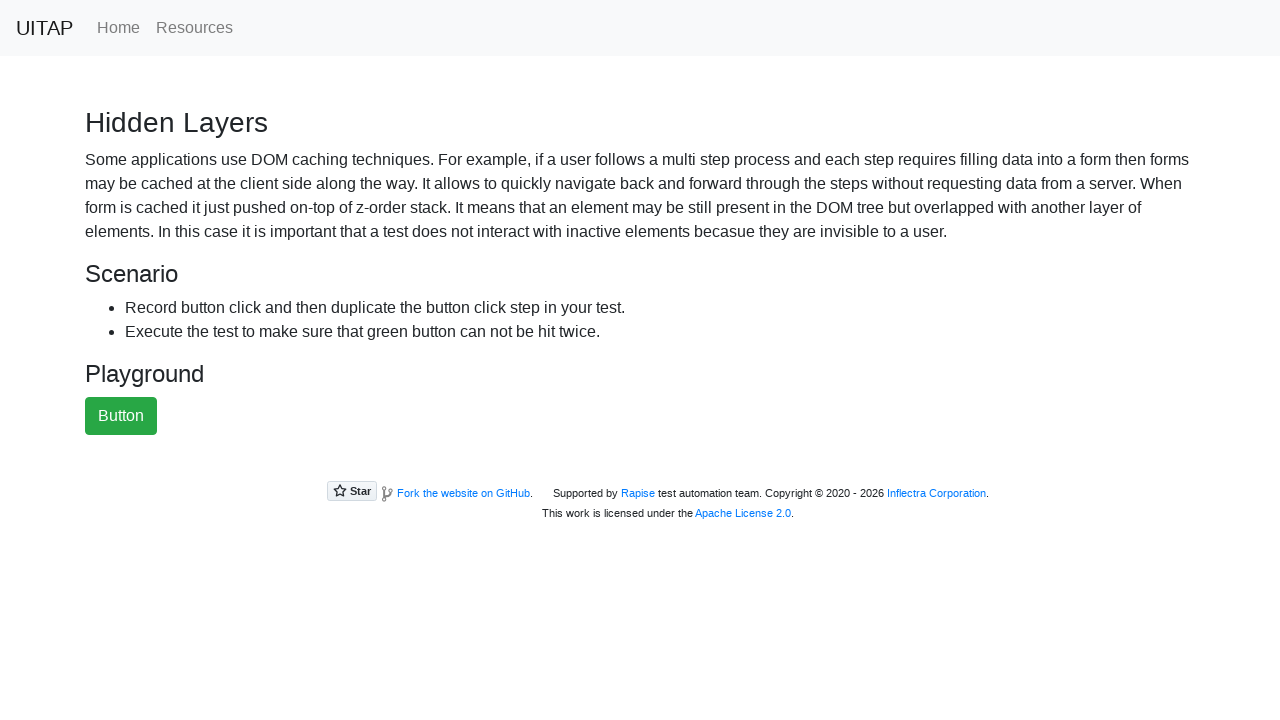

Clicked the green button at (121, 416) on #greenButton
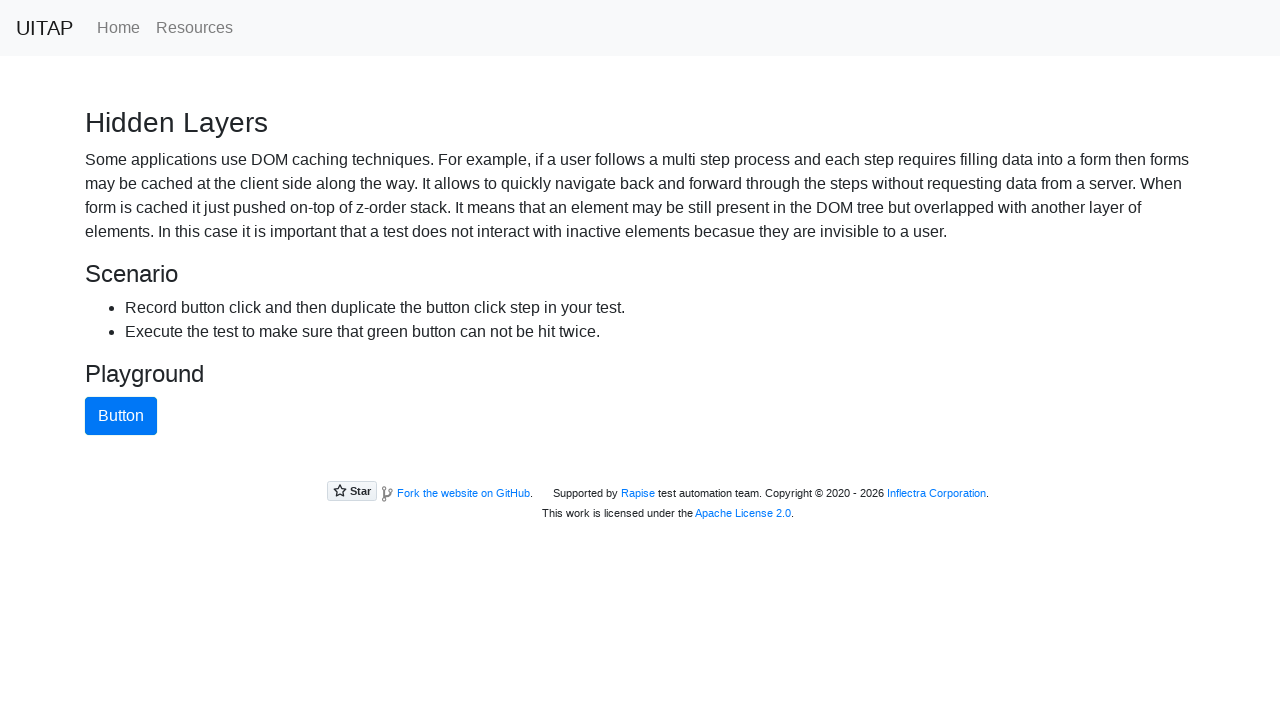

Waited 500ms for hidden layer to appear
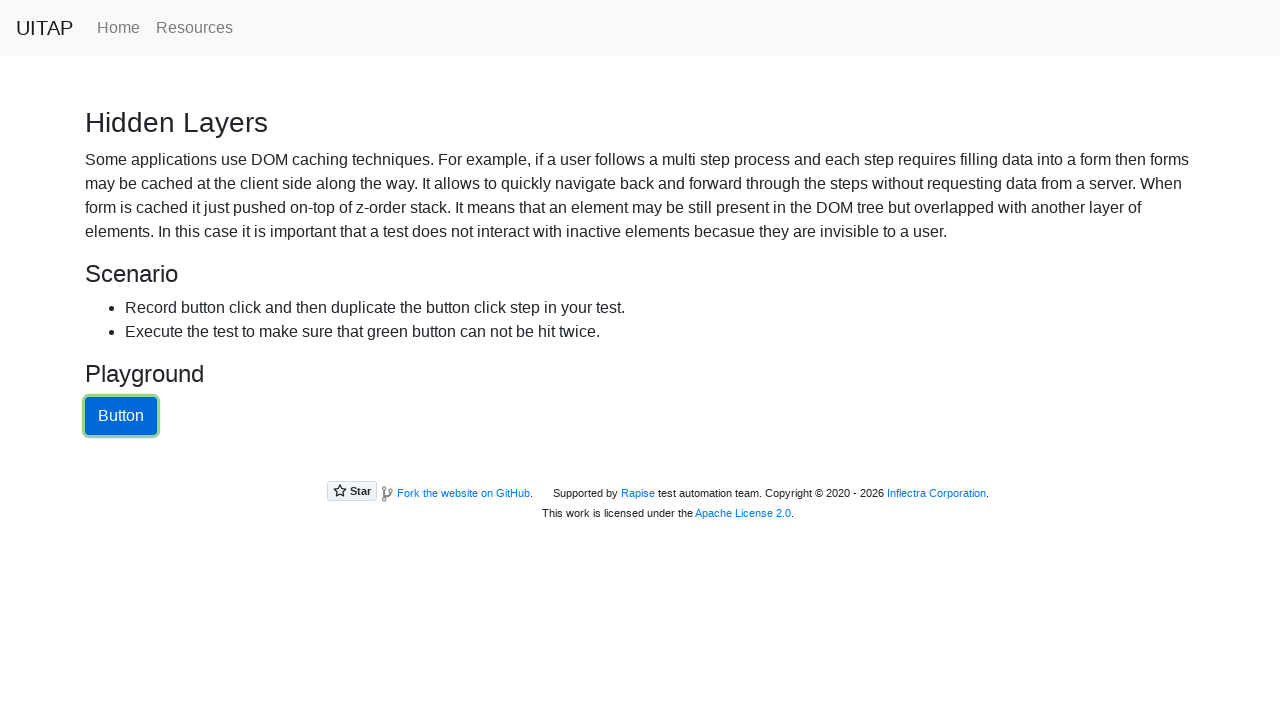

Second click on green button failed as expected - button is covered by hidden layer at (121, 416) on #greenButton
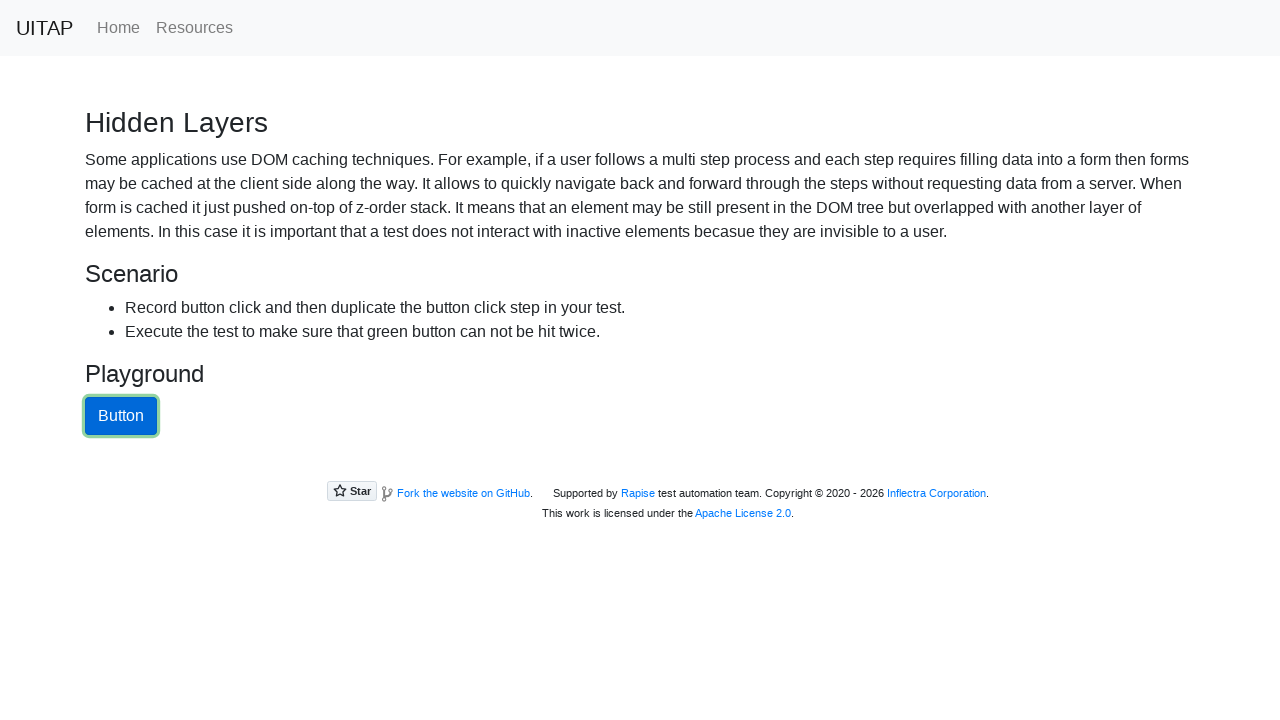

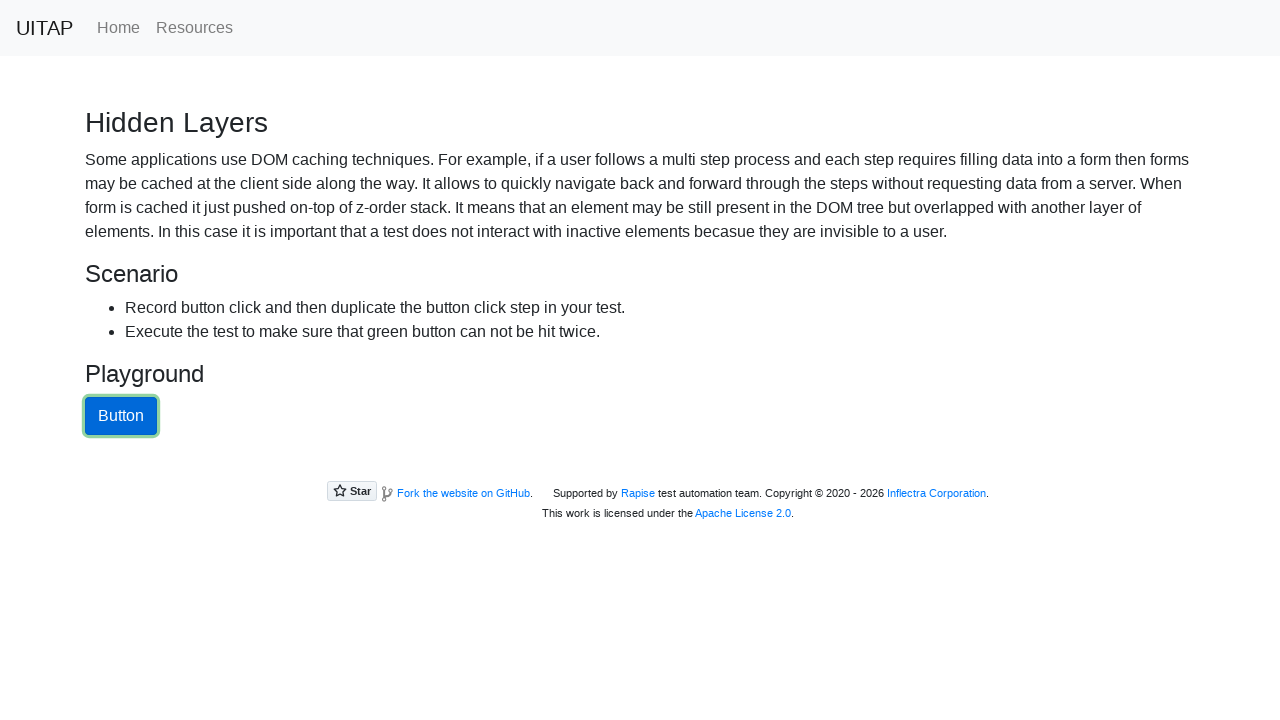